Tests interaction with a JavaScript prompt alert by clicking a button to trigger the alert and entering text into it

Starting URL: http://omayo.blogspot.com/

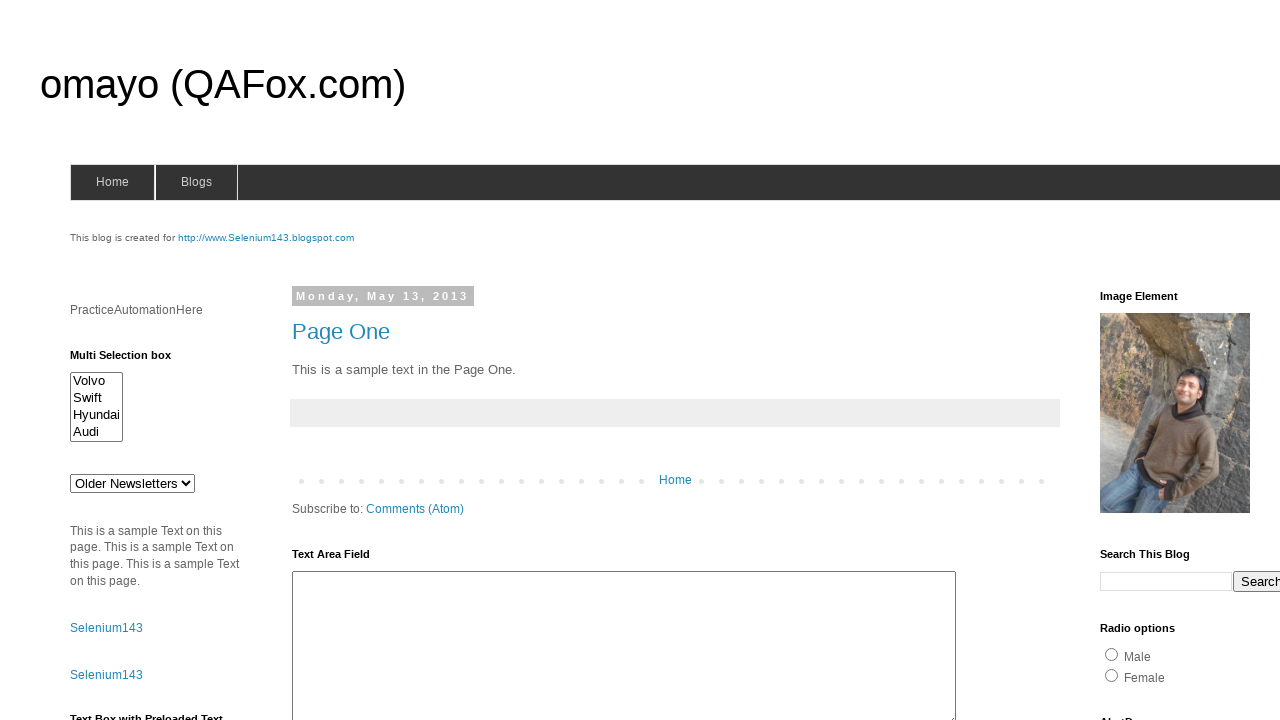

Clicked button to trigger prompt alert at (1140, 361) on #prompt
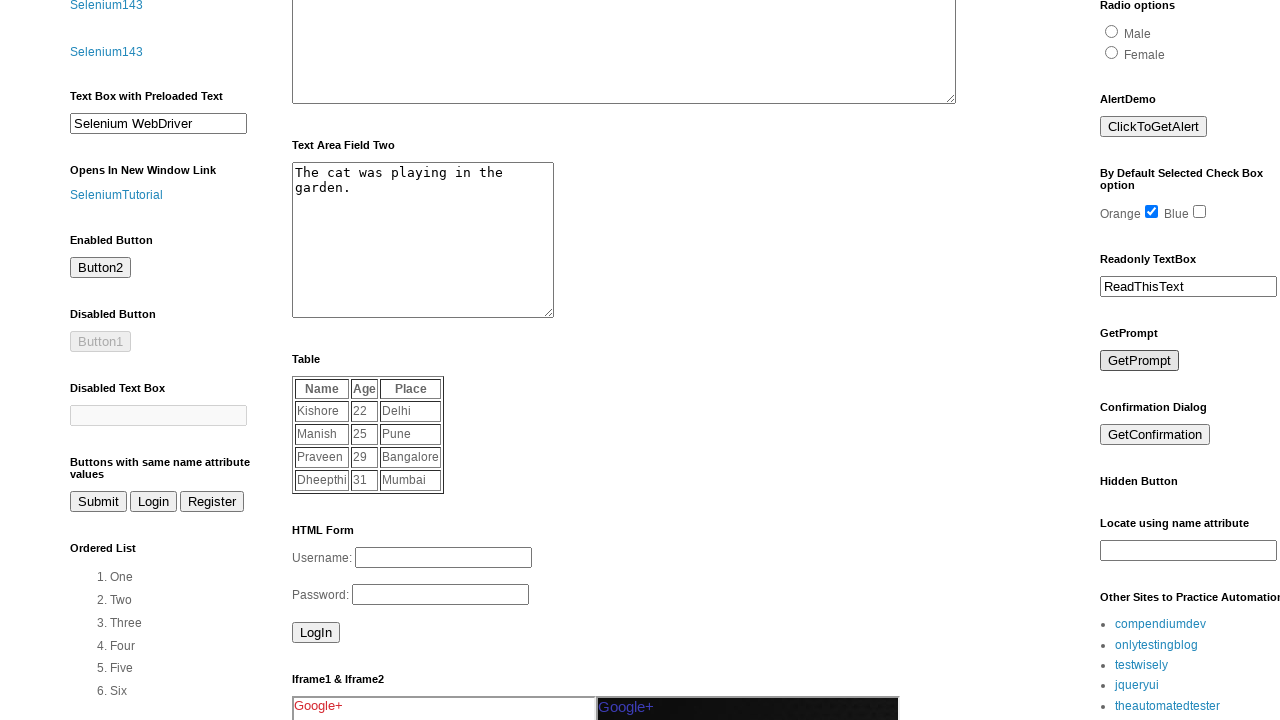

Set up dialog handler to accept prompt with text 'automation'
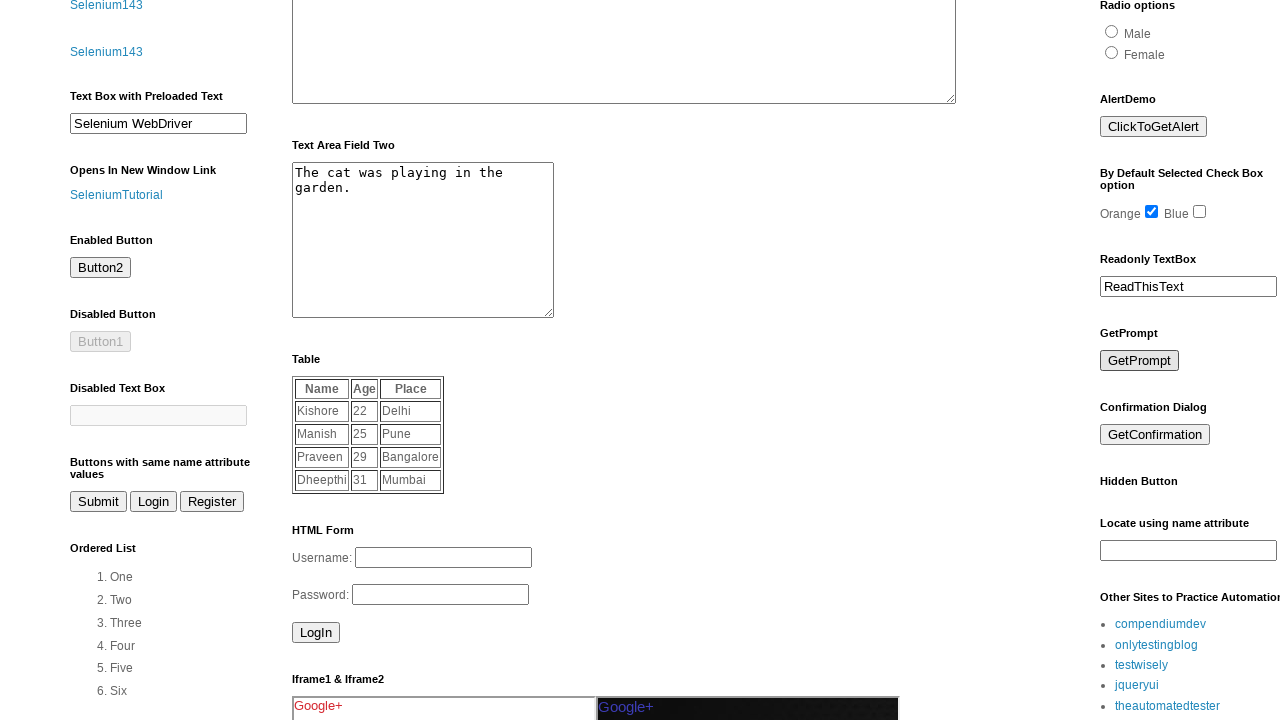

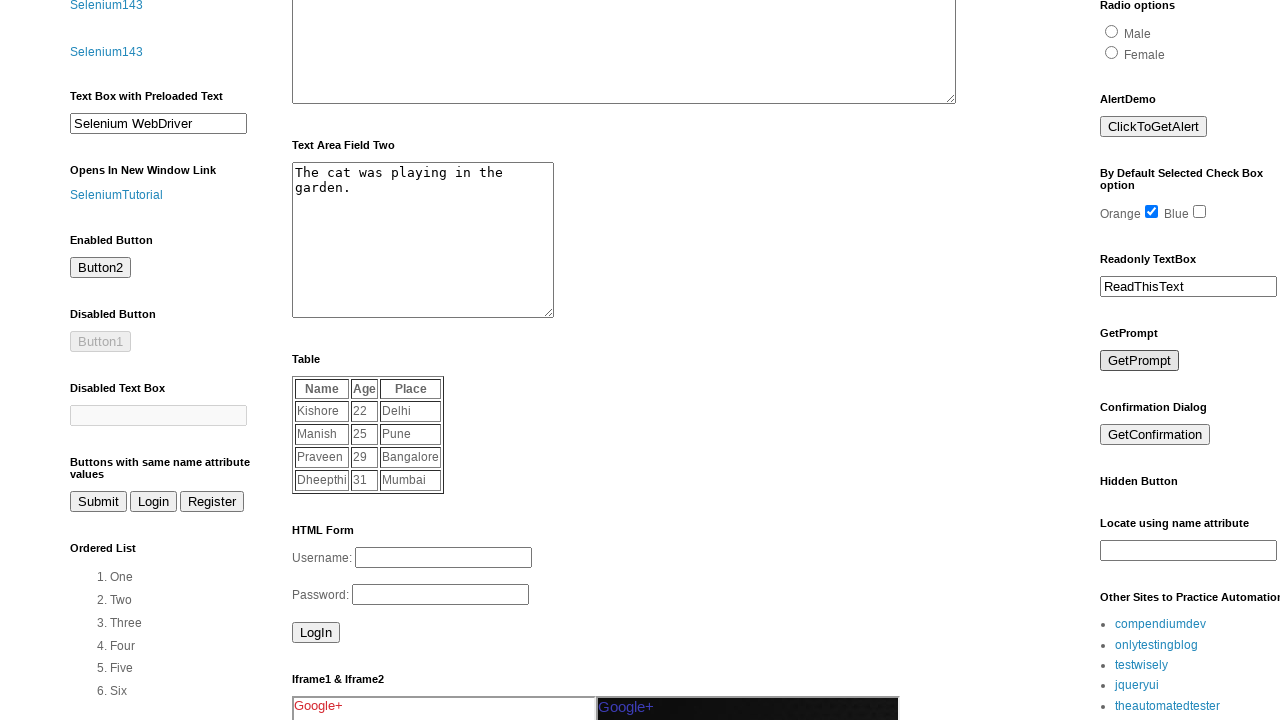